Tests checkbox functionality by clicking and verifying the state of three checkboxes, ensuring they can be checked and unchecked properly

Starting URL: https://rahulshettyacademy.com/AutomationPractice/

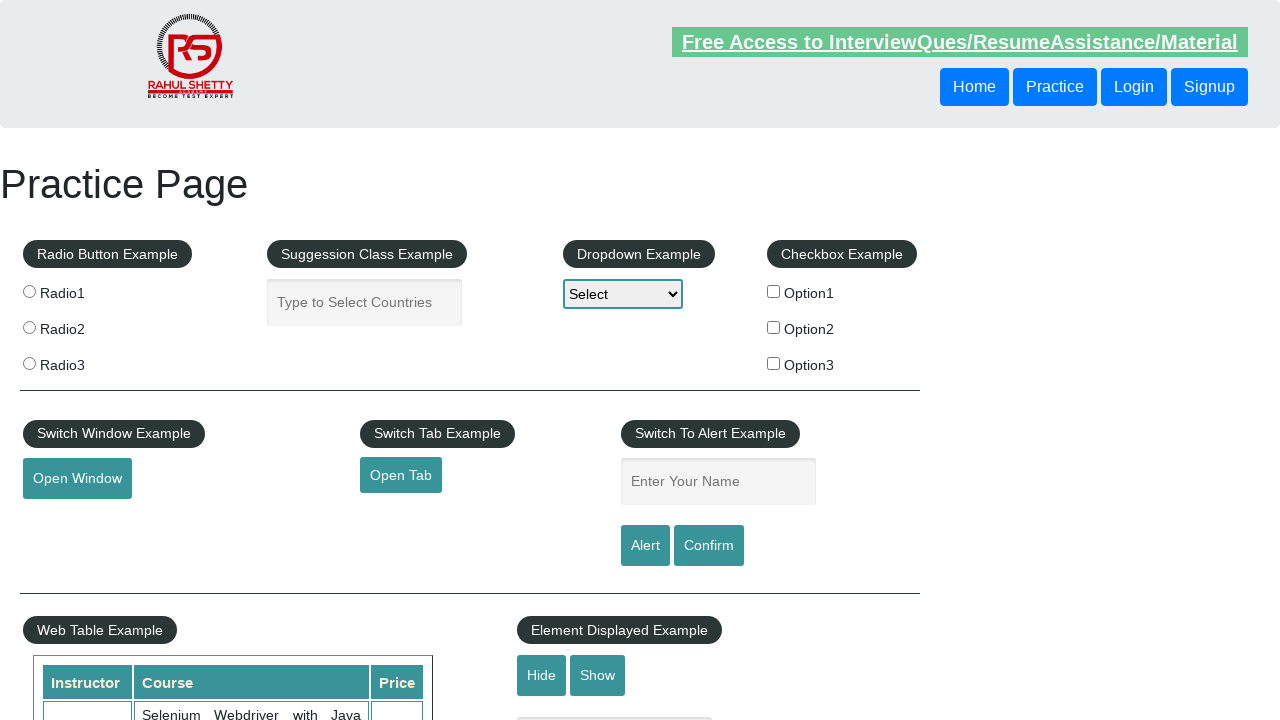

Verified option1 checkbox is initially unchecked
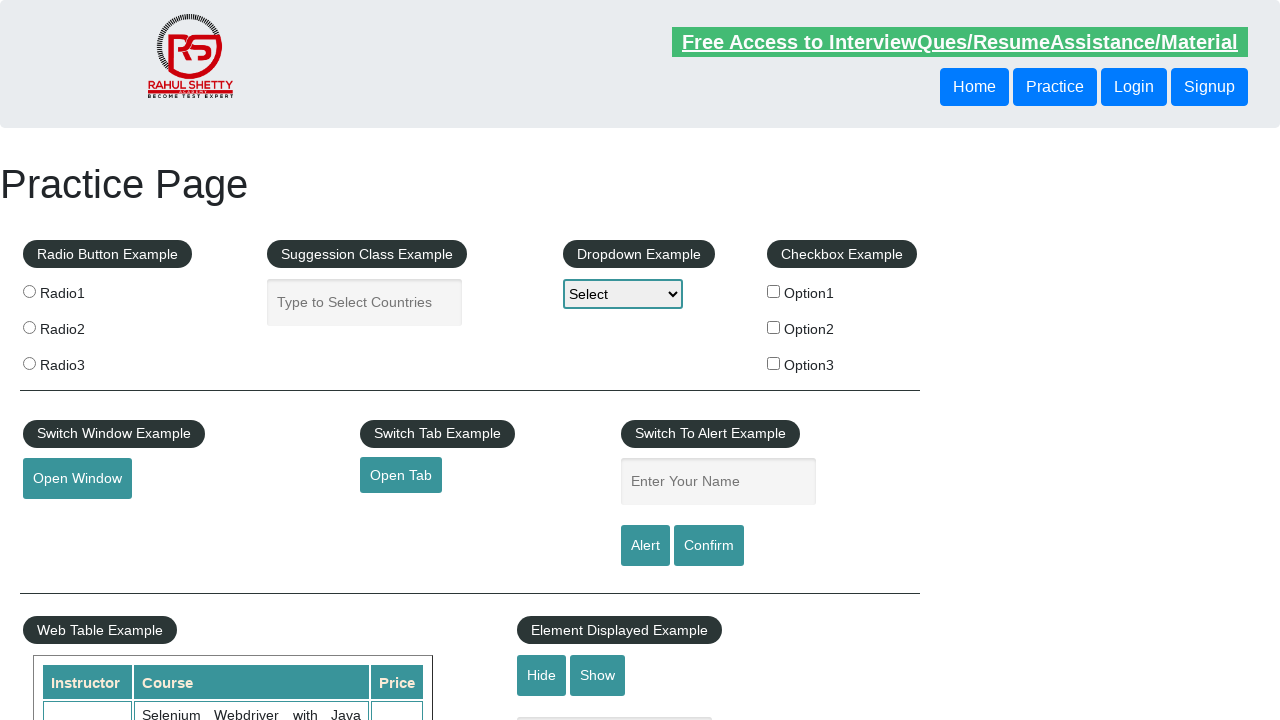

Clicked option1 checkbox to check it at (774, 291) on input[value='option1']
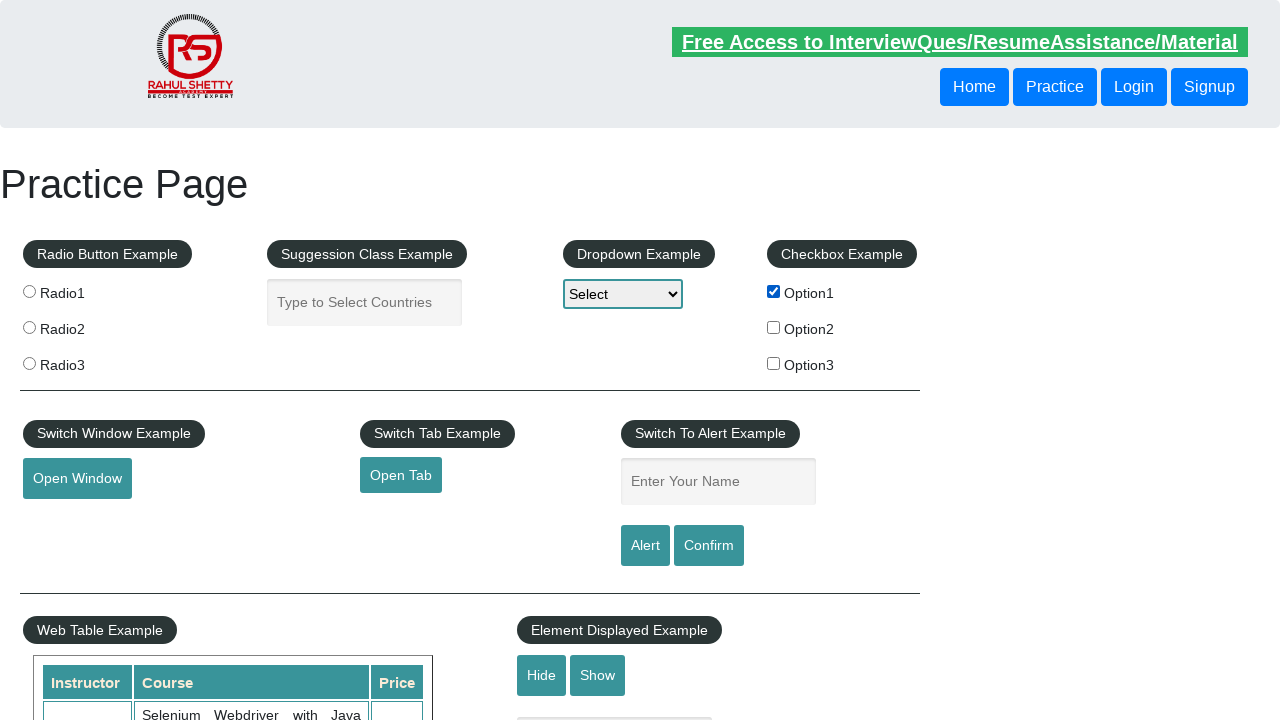

Verified option1 checkbox is now checked
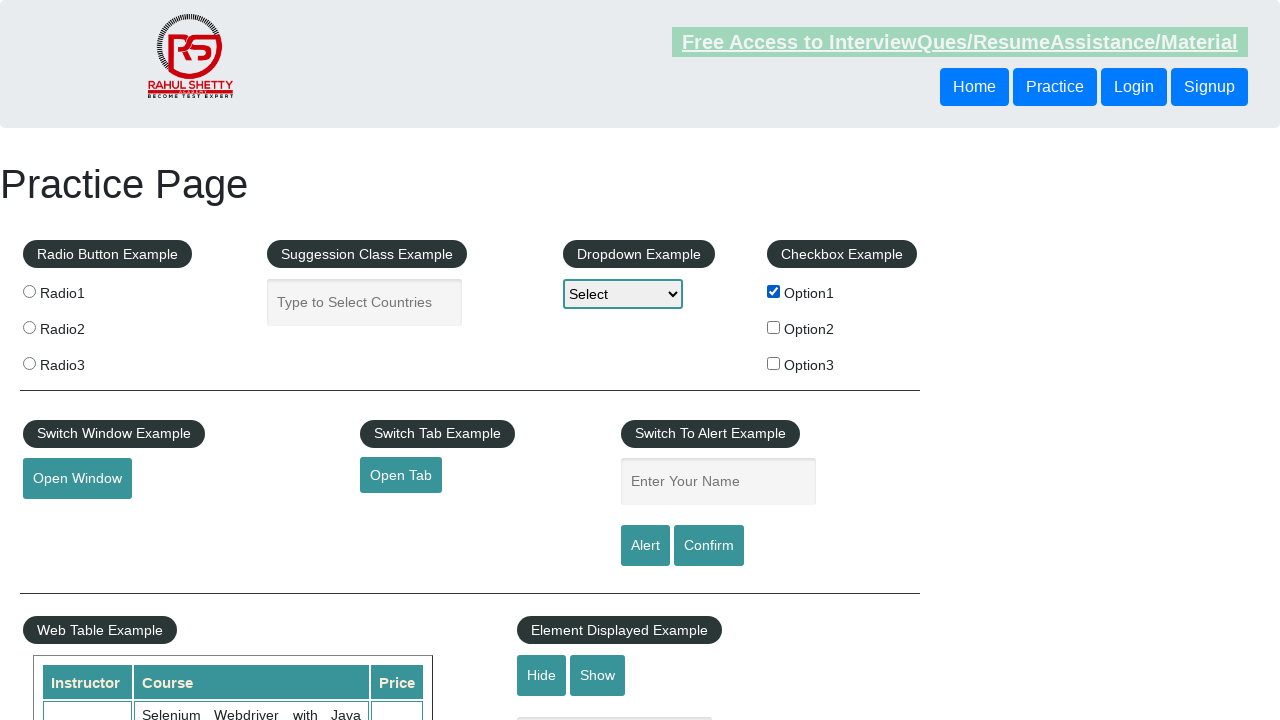

Clicked option1 checkbox to uncheck it at (774, 291) on input[value='option1']
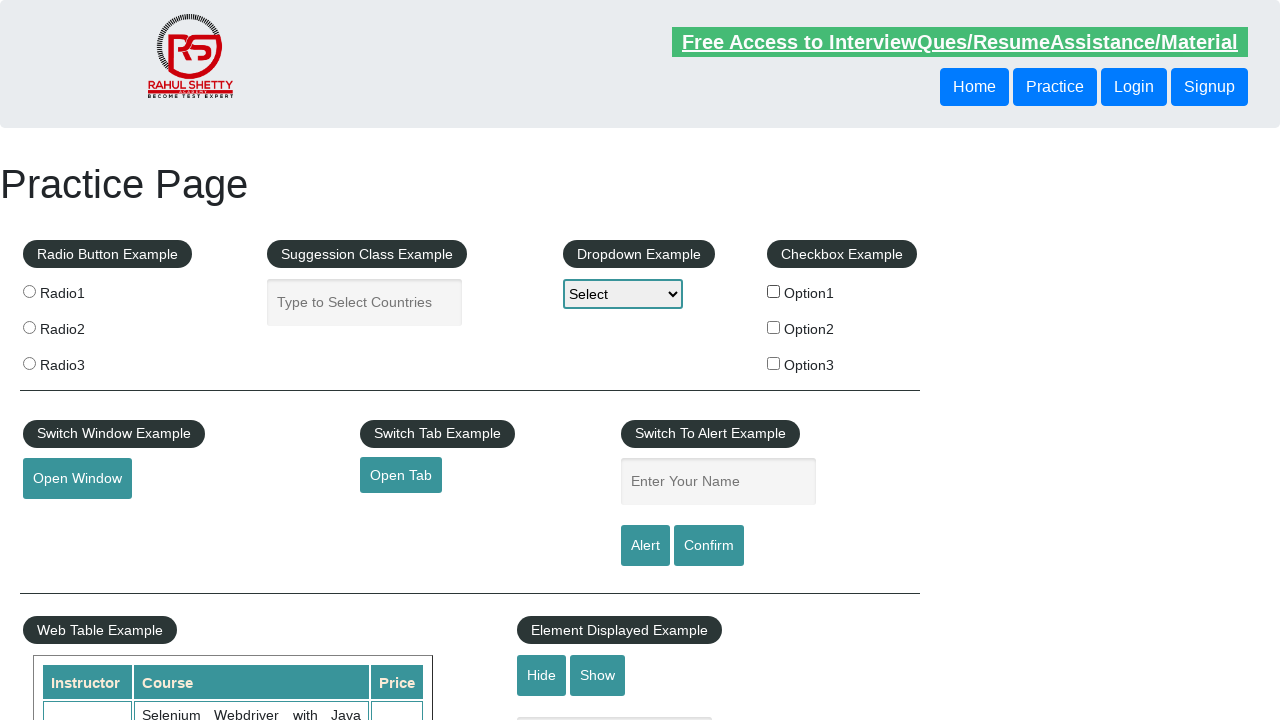

Verified option1 checkbox is now unchecked
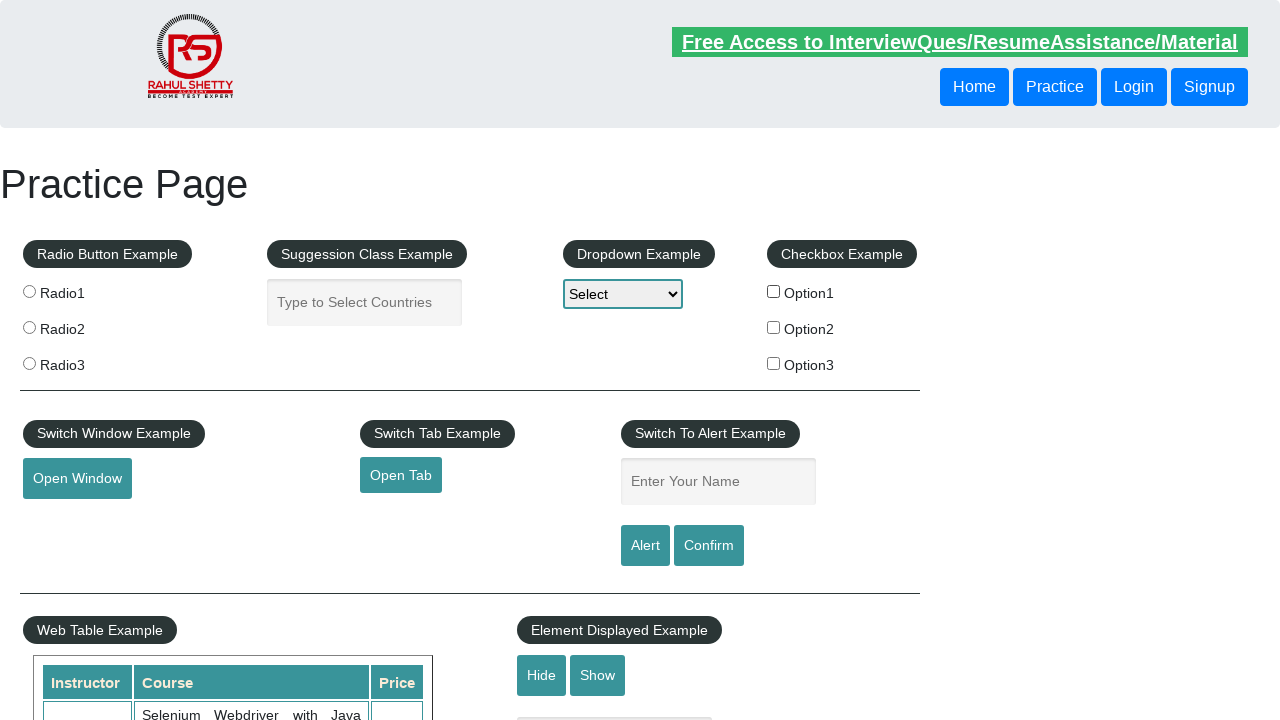

Verified option2 checkbox is initially unchecked
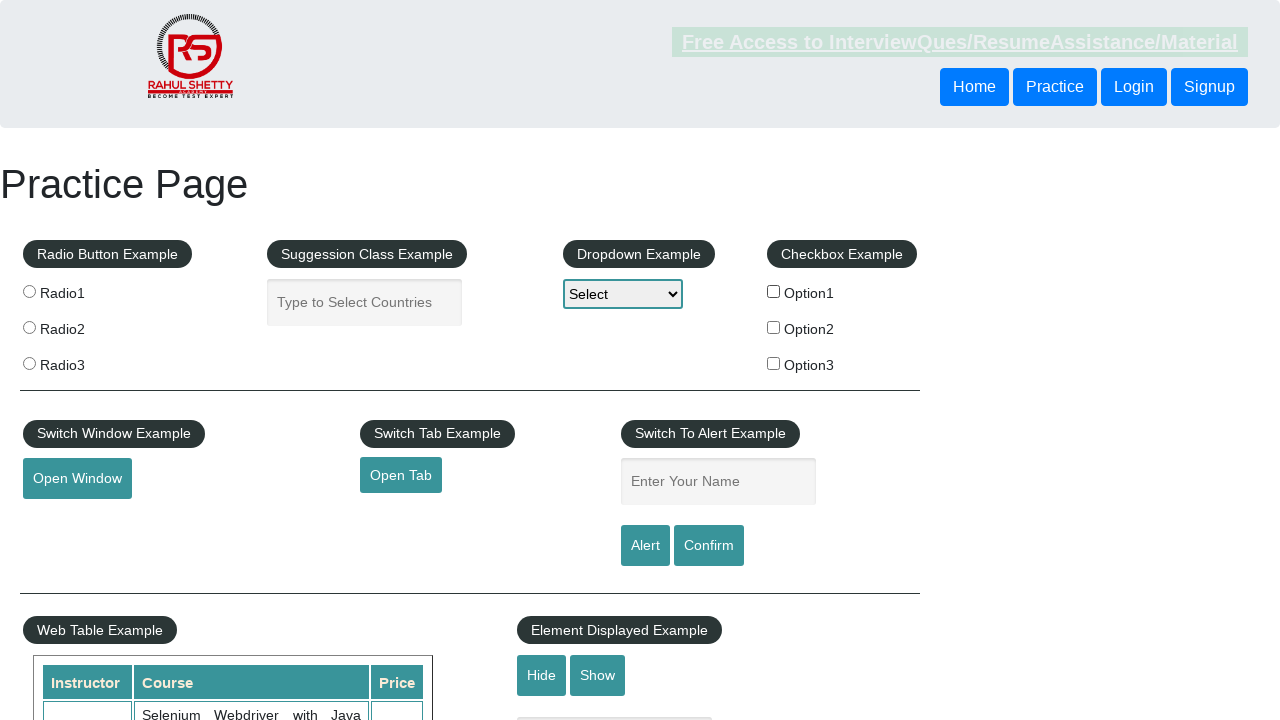

Clicked option2 checkbox to check it at (774, 327) on input[value='option2']
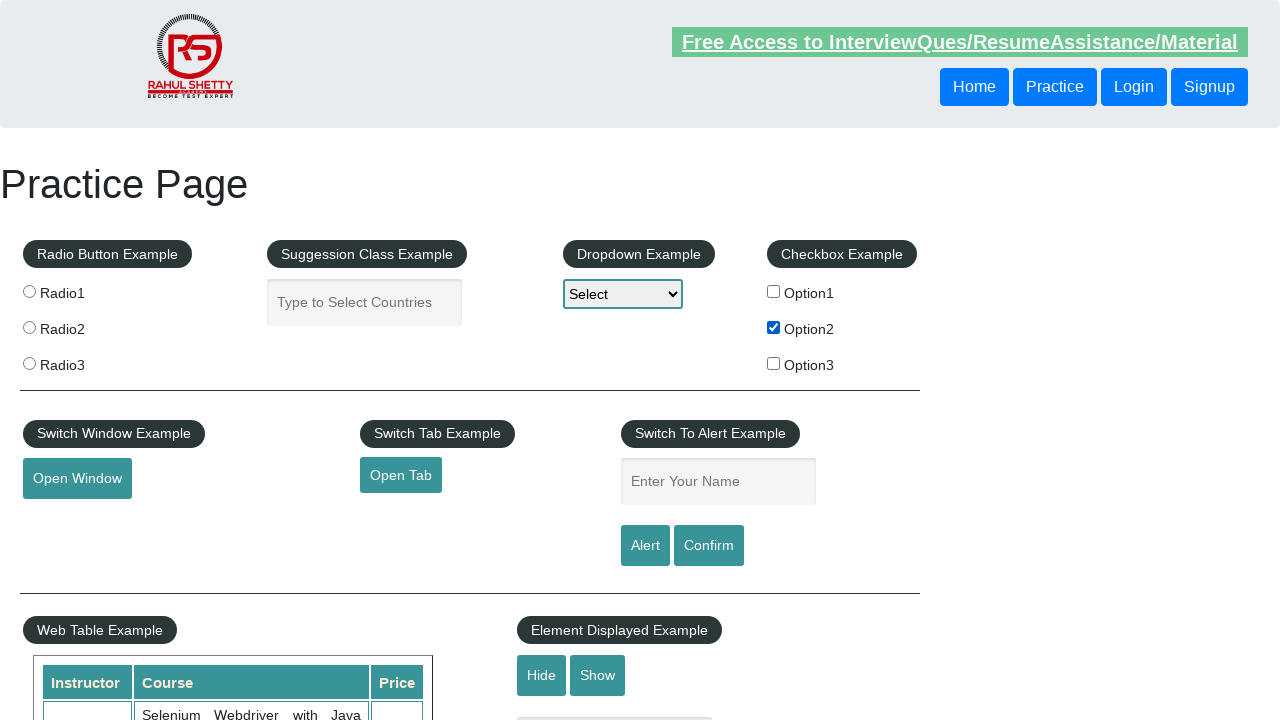

Verified option2 checkbox is now checked
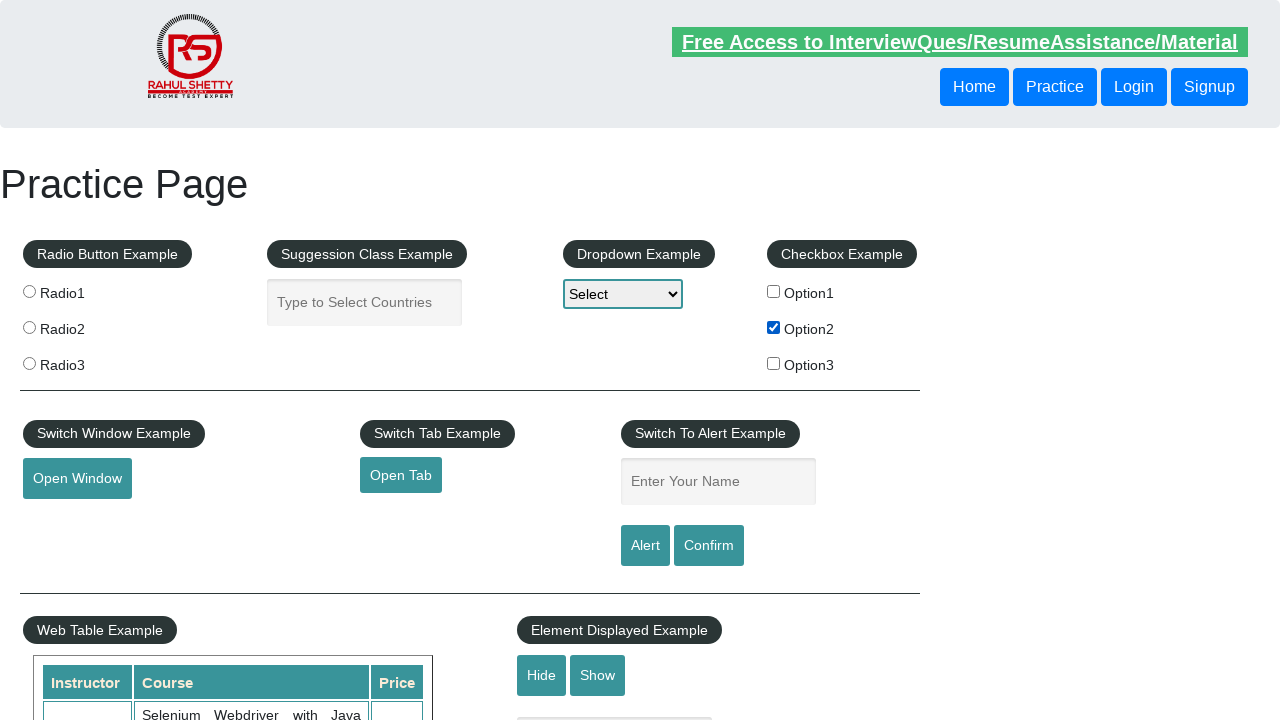

Clicked option2 checkbox to uncheck it at (774, 327) on input[value='option2']
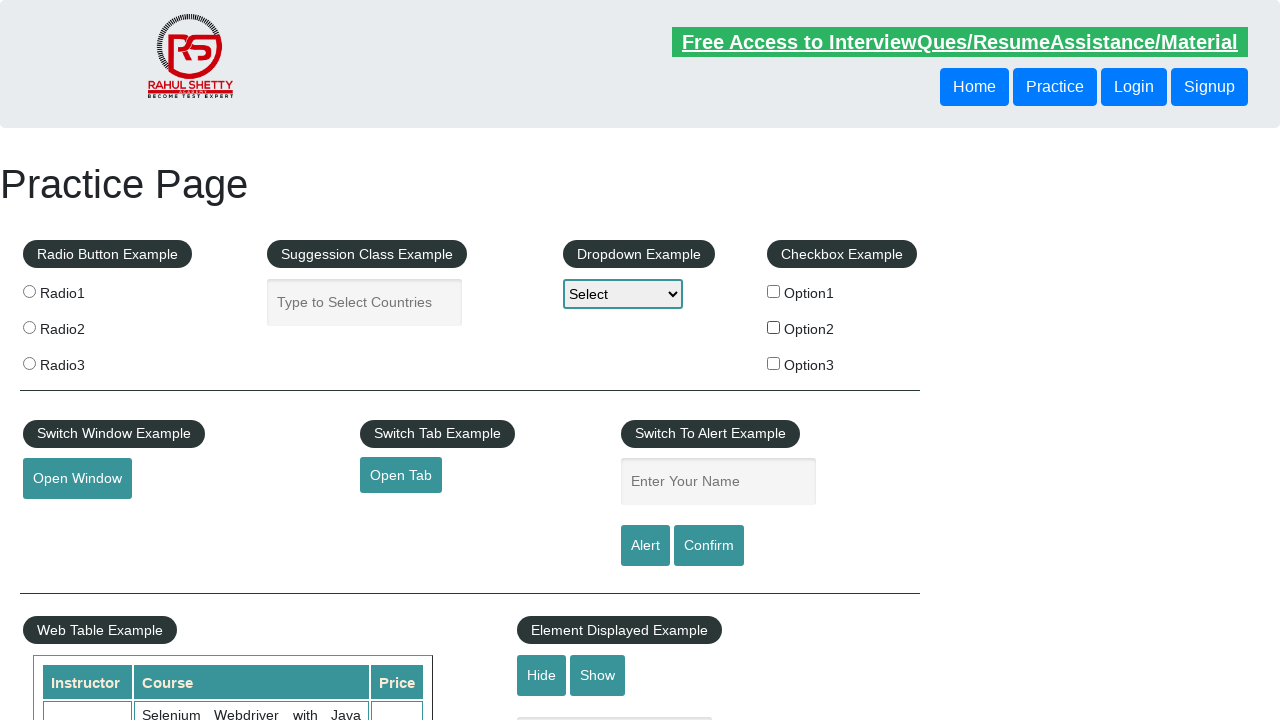

Verified option2 checkbox is now unchecked
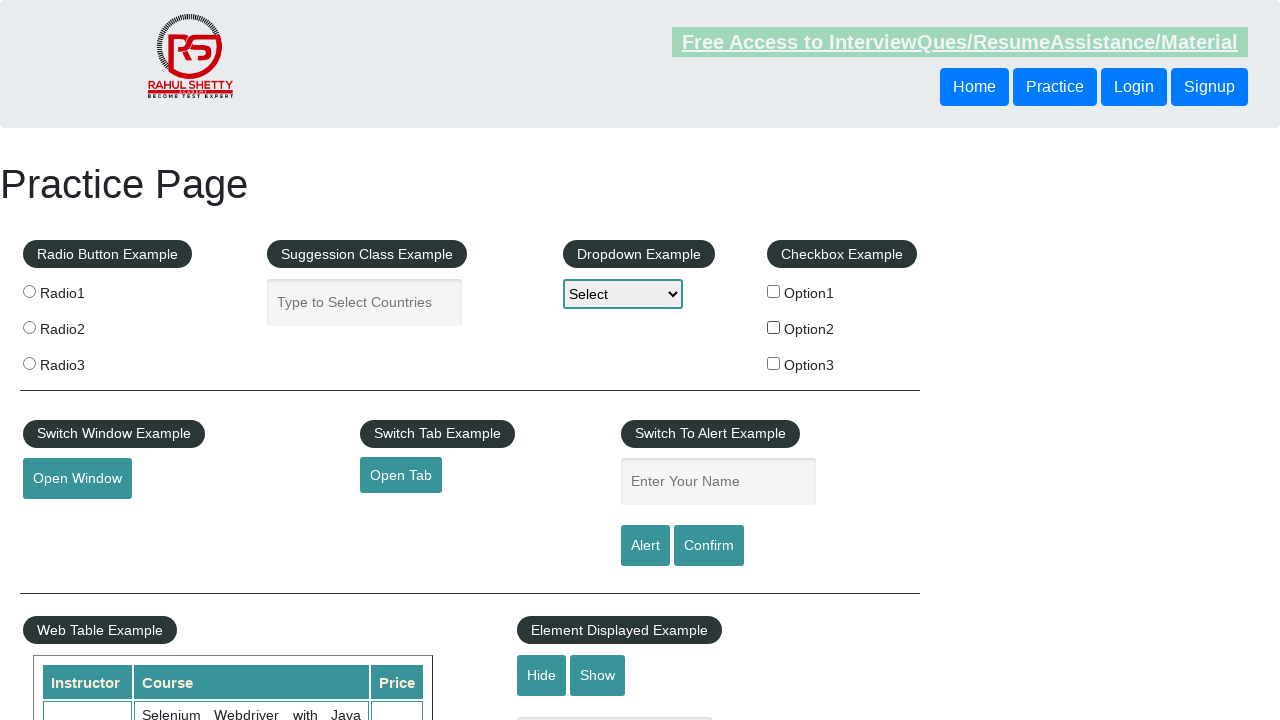

Verified option3 checkbox is initially unchecked
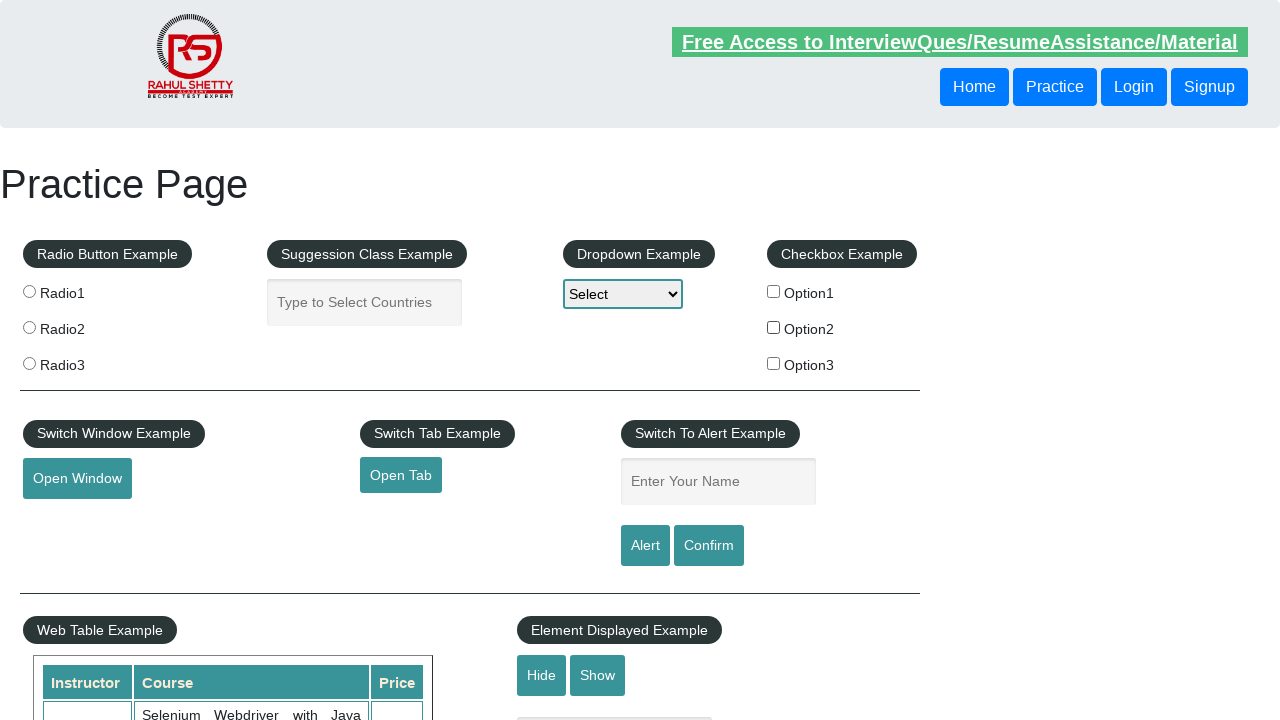

Clicked option3 checkbox to check it at (774, 363) on input[value='option3']
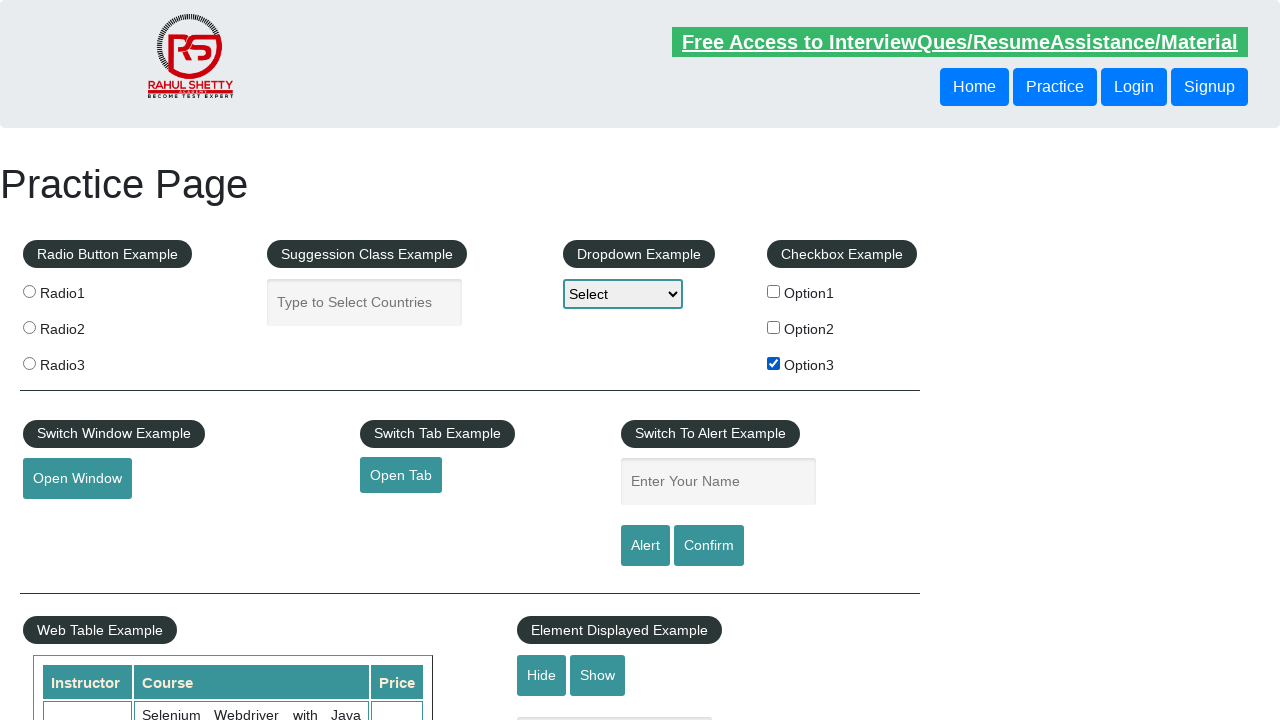

Verified option3 checkbox is now checked
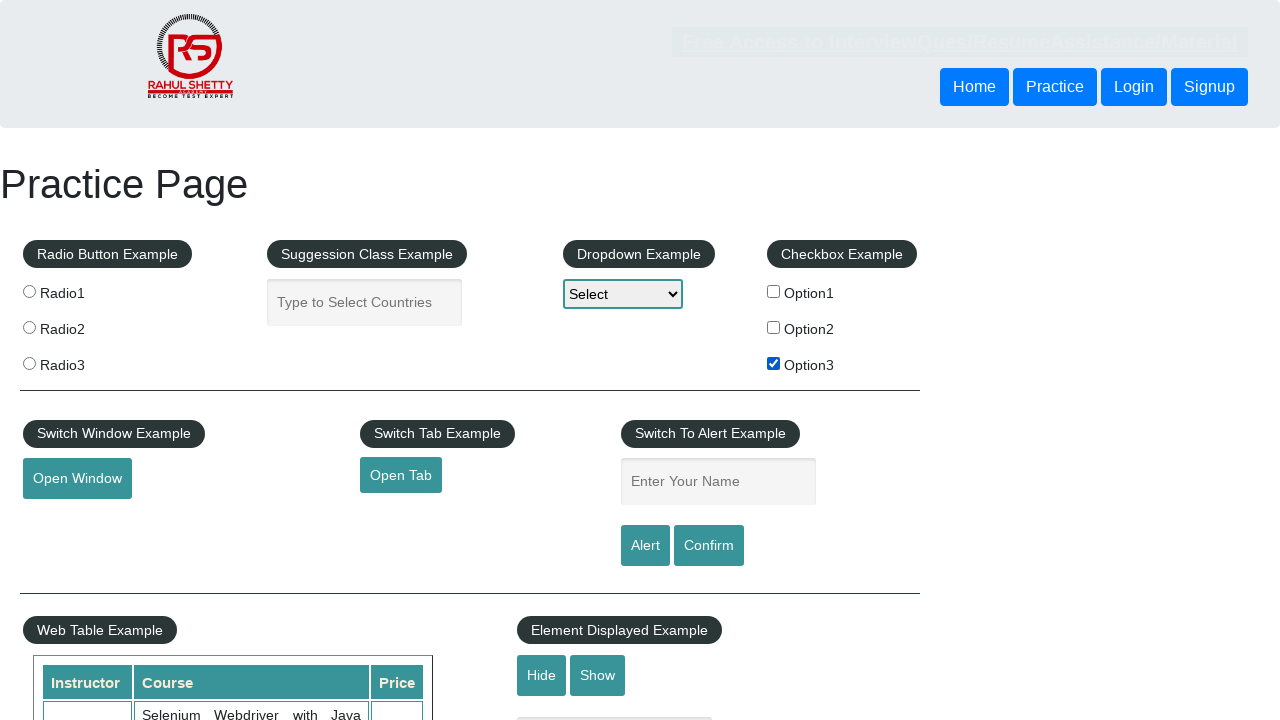

Clicked option3 checkbox to uncheck it at (774, 363) on input[value='option3']
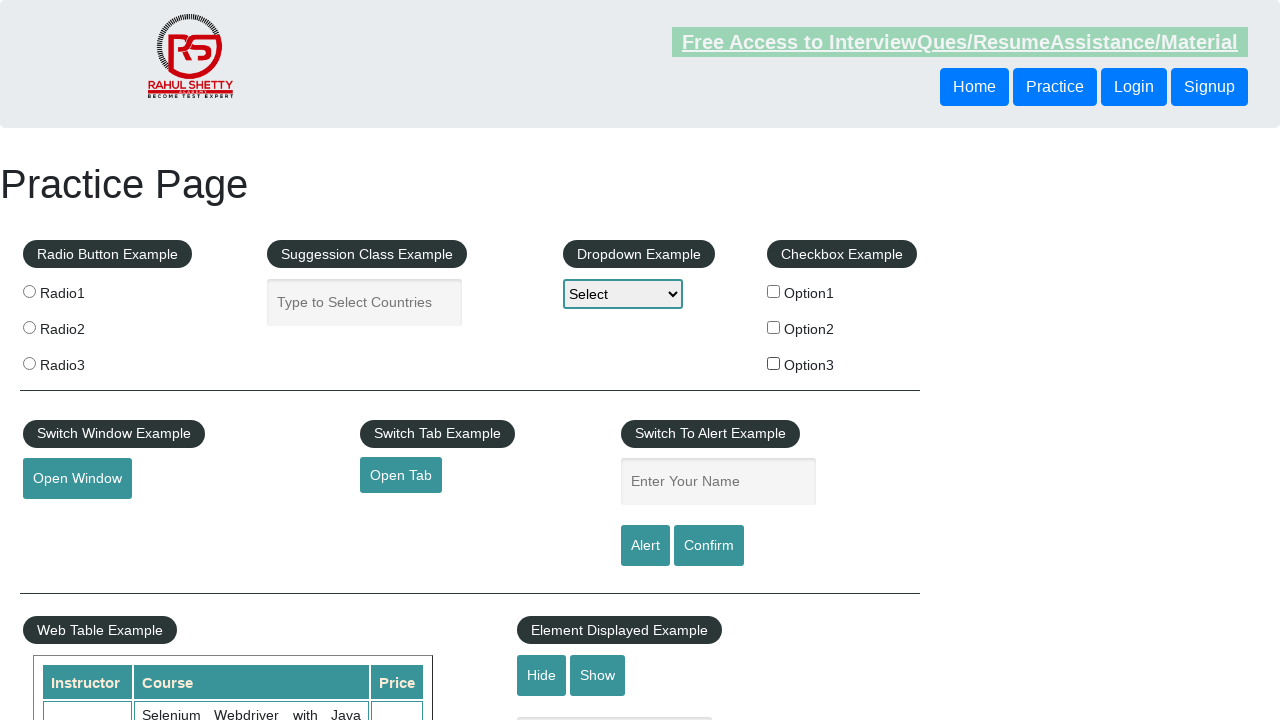

Verified option3 checkbox is now unchecked
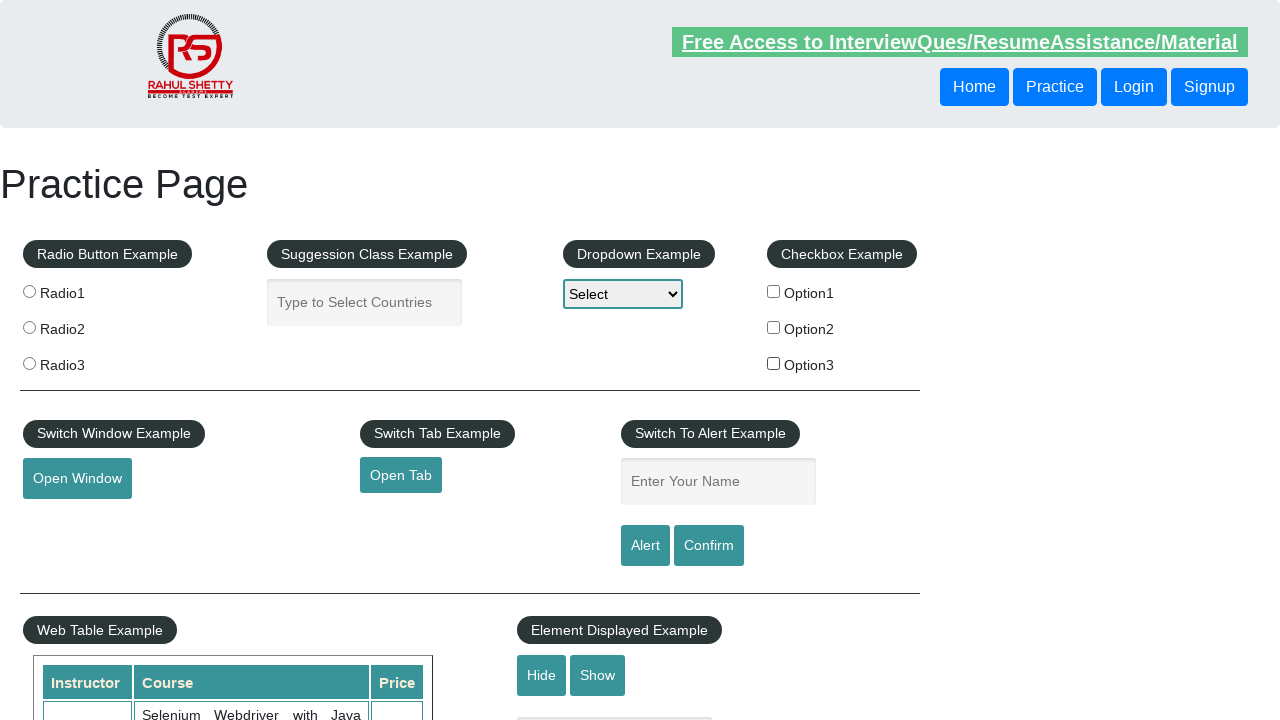

Counted total checkboxes on the page: 3
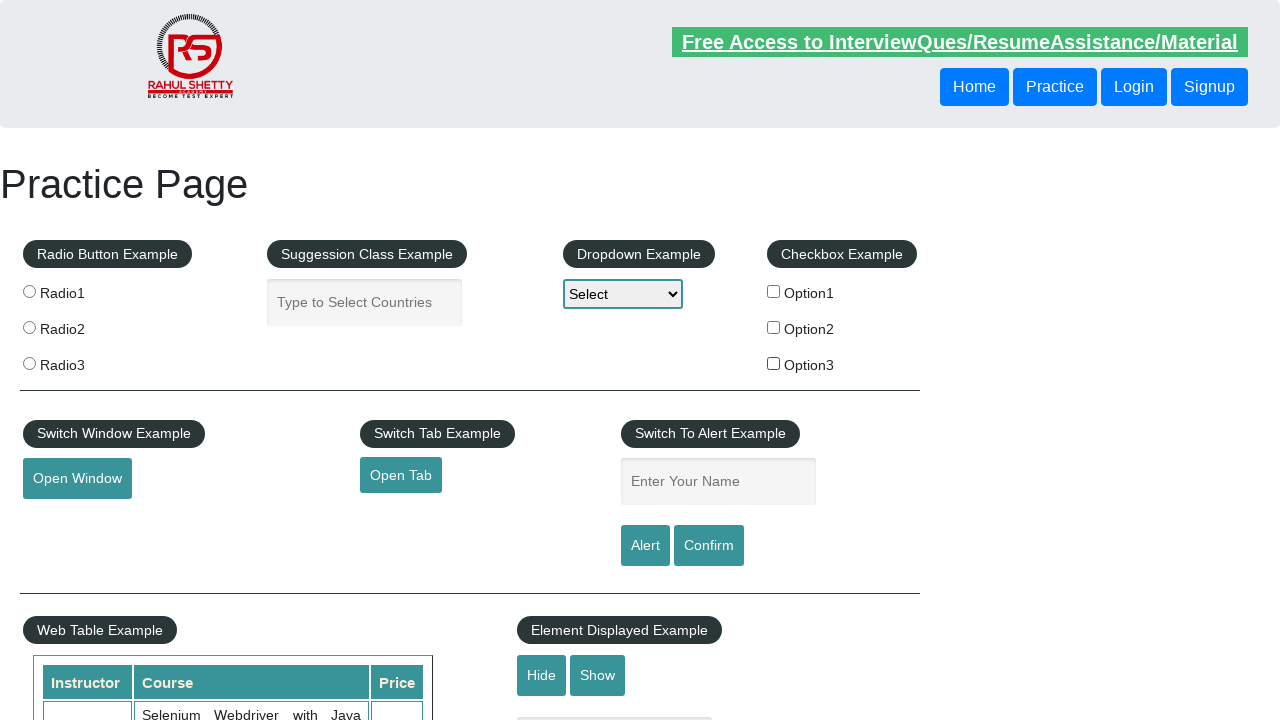

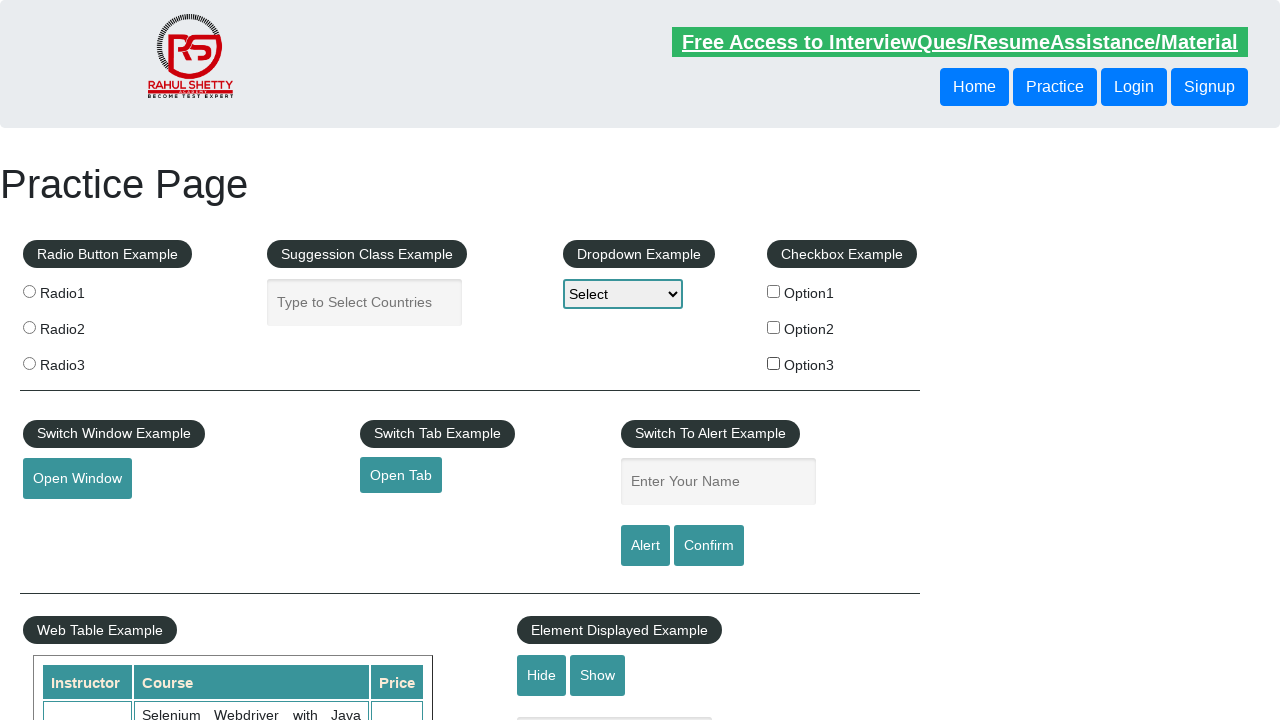